Tests sorting the Due column in ascending order using semantic class-based locators on a table with helpful attributes

Starting URL: http://the-internet.herokuapp.com/tables

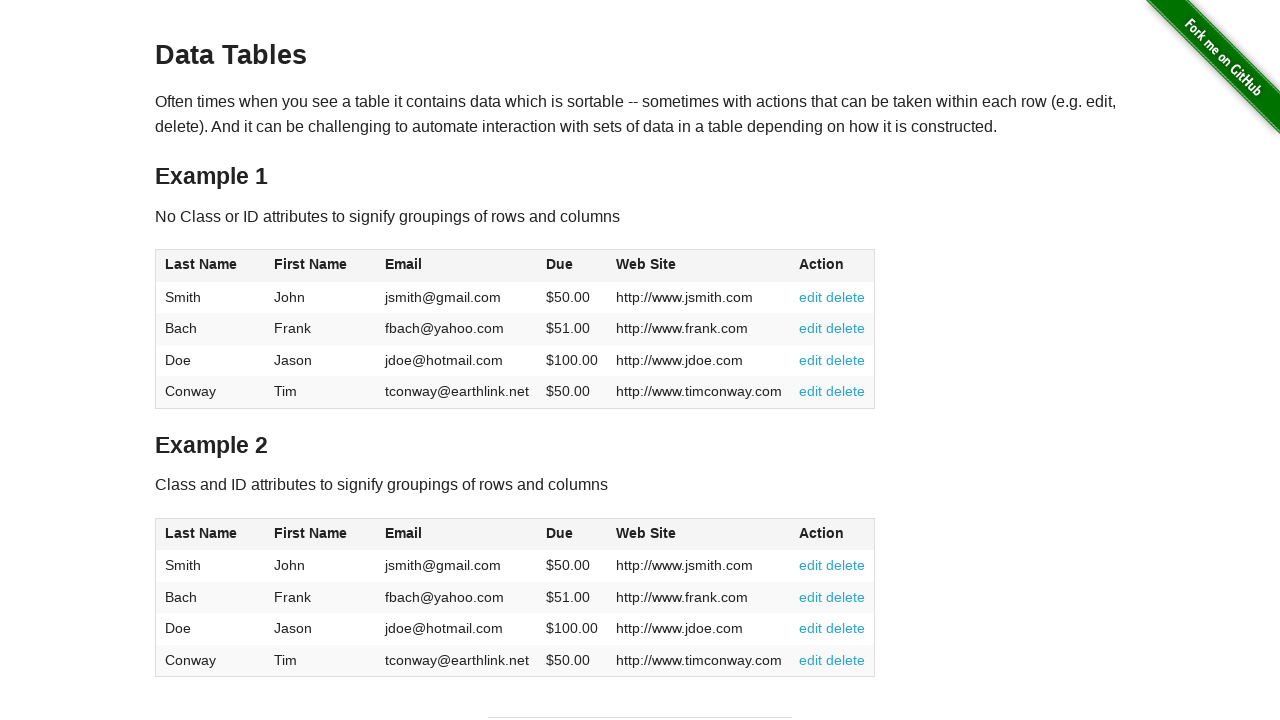

Clicked the Due column header to sort in ascending order at (560, 533) on #table2 thead .dues
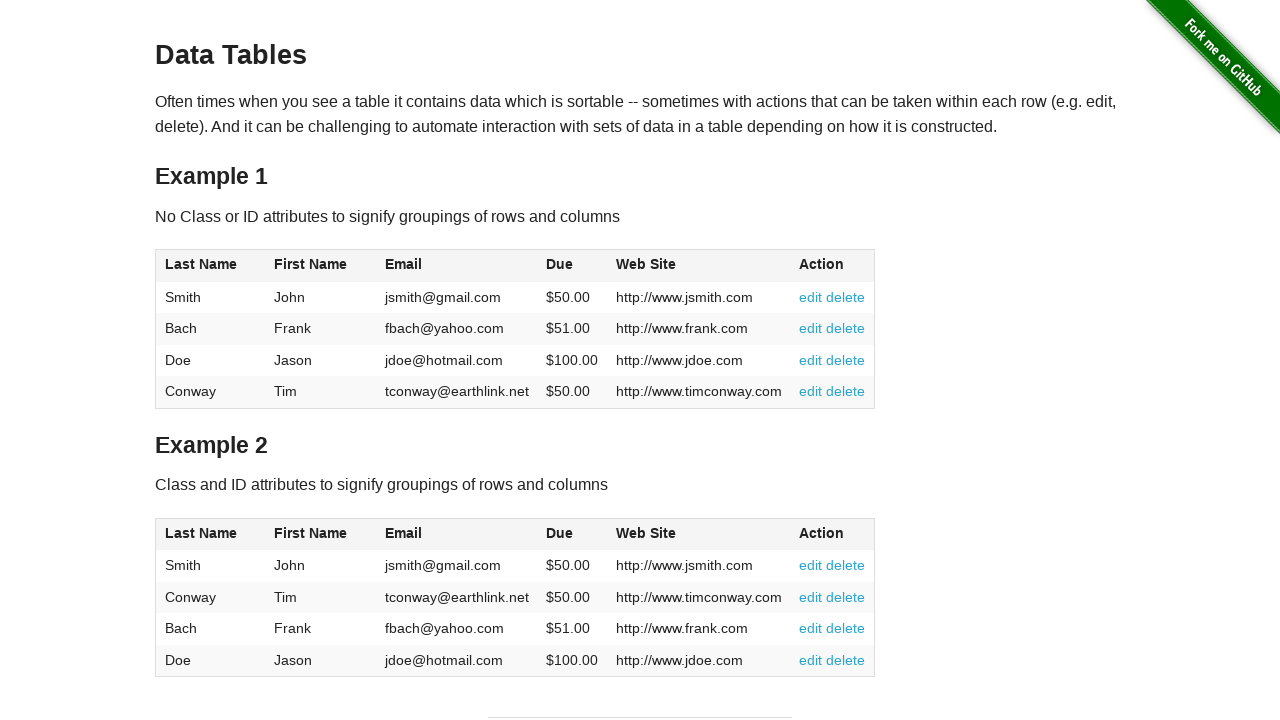

Due column values loaded and table sorted in ascending order
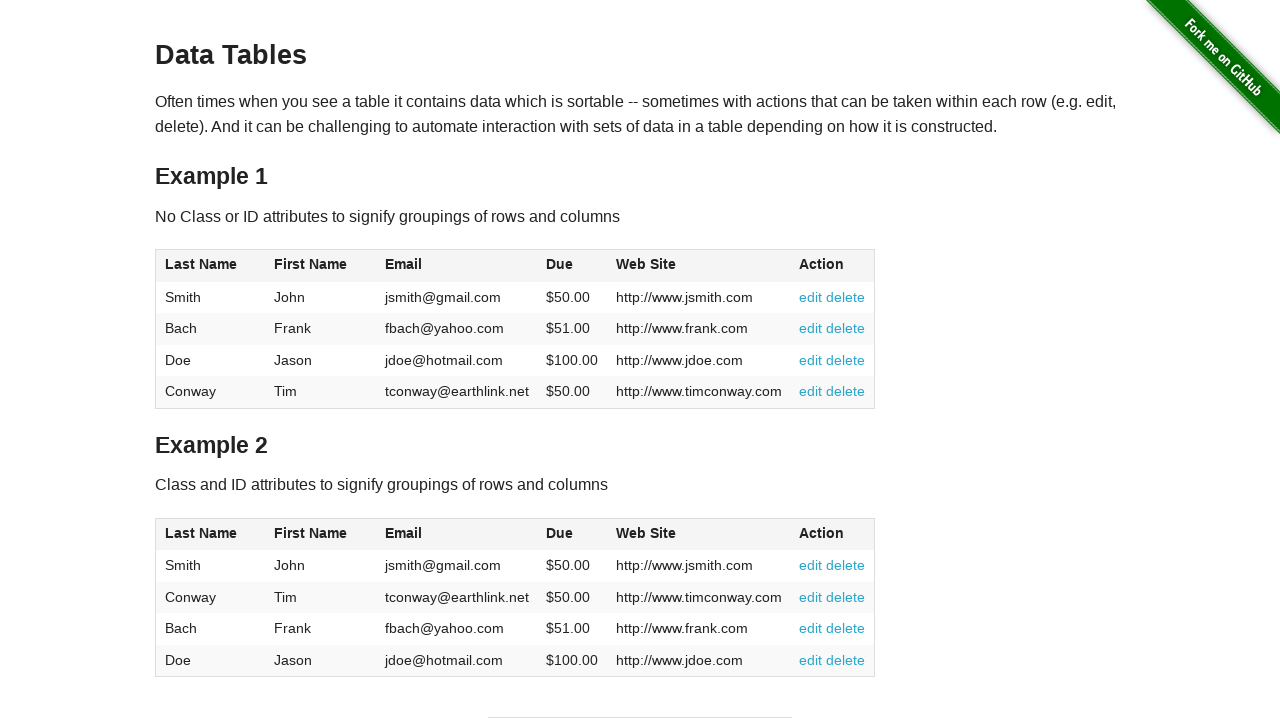

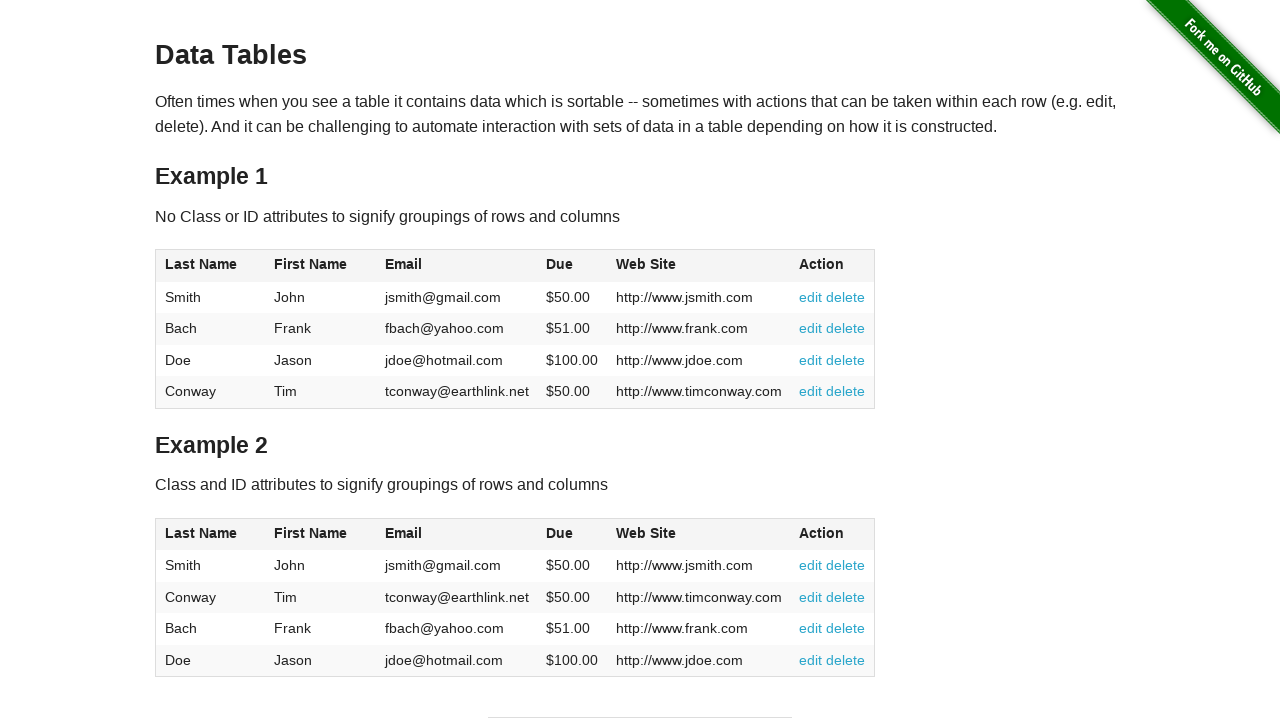